Navigates to an automation practice page and locates elements using XPath sibling and parent traversal

Starting URL: https://rahulshettyacademy.com/AutomationPractice/

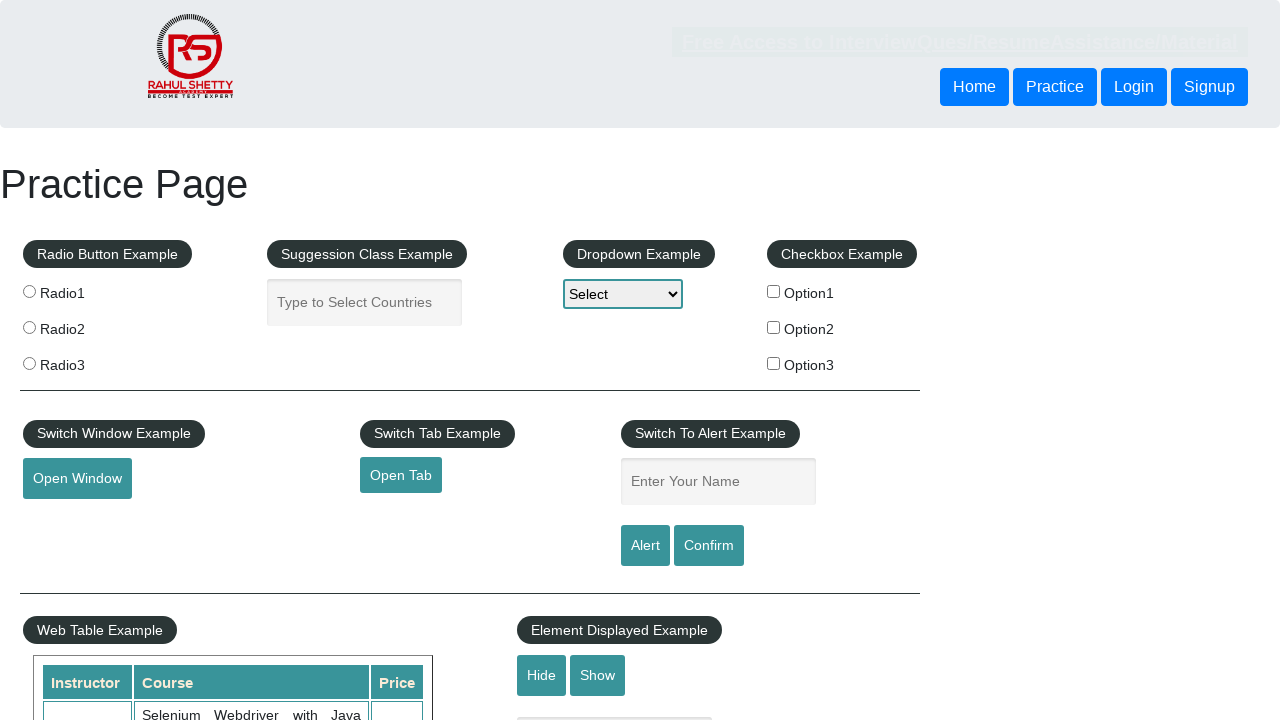

Navigated to automation practice page
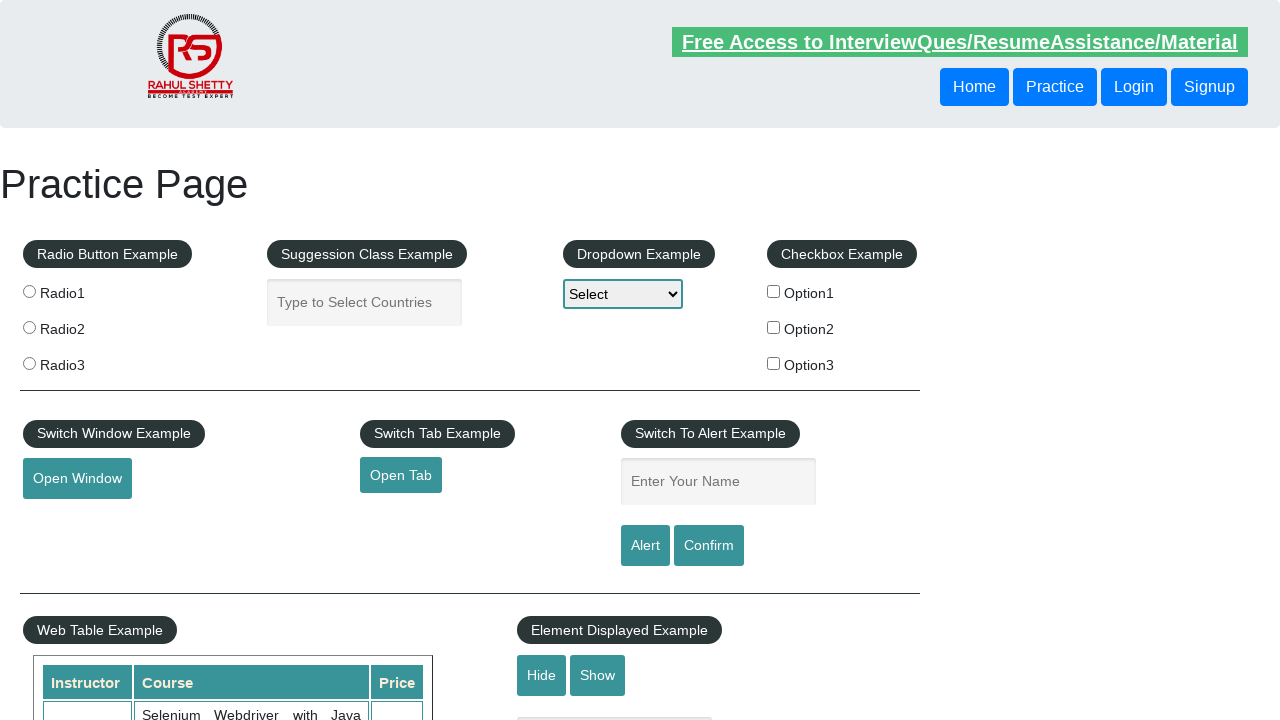

Located button using following-sibling XPath traversal and extracted text content
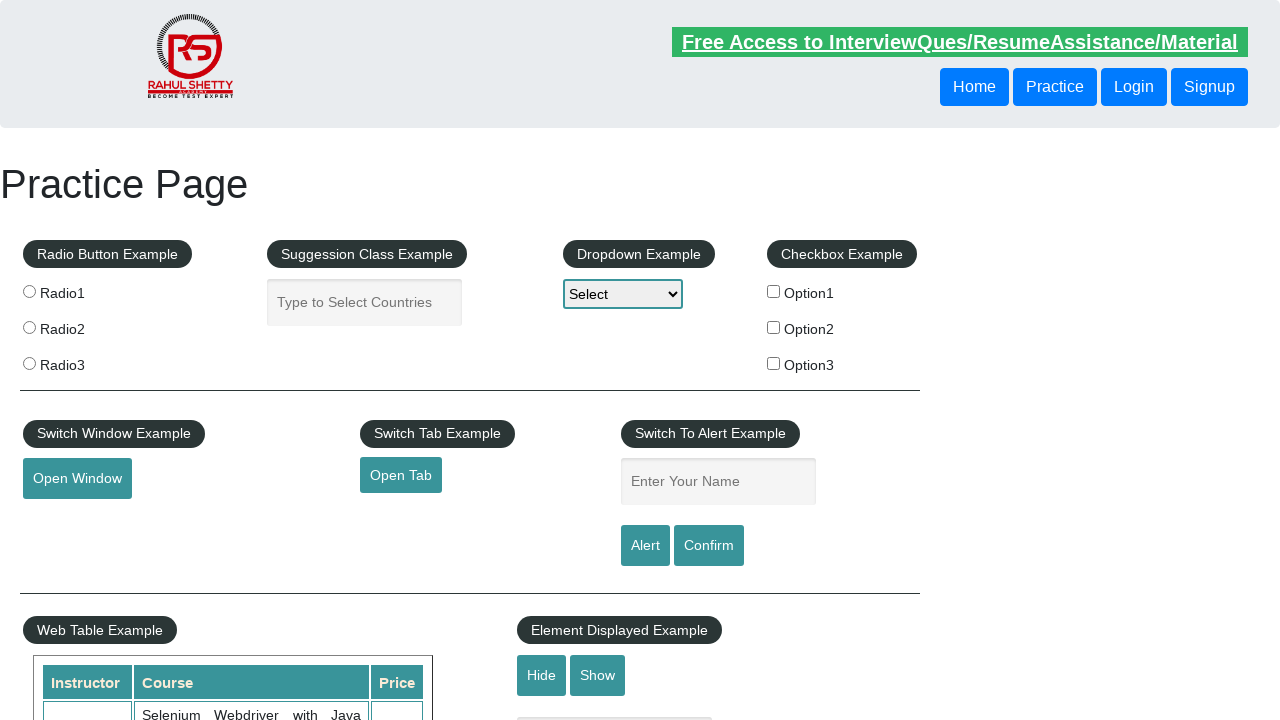

Located button using parent XPath traversal and extracted text content
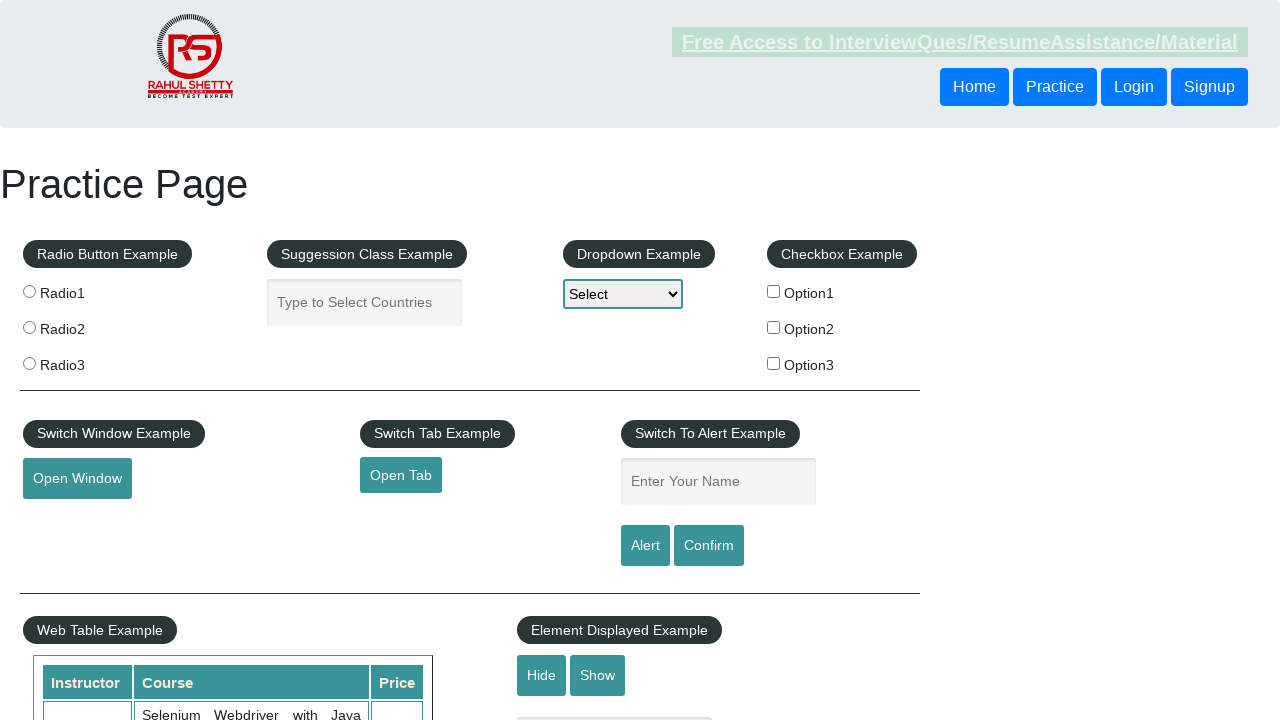

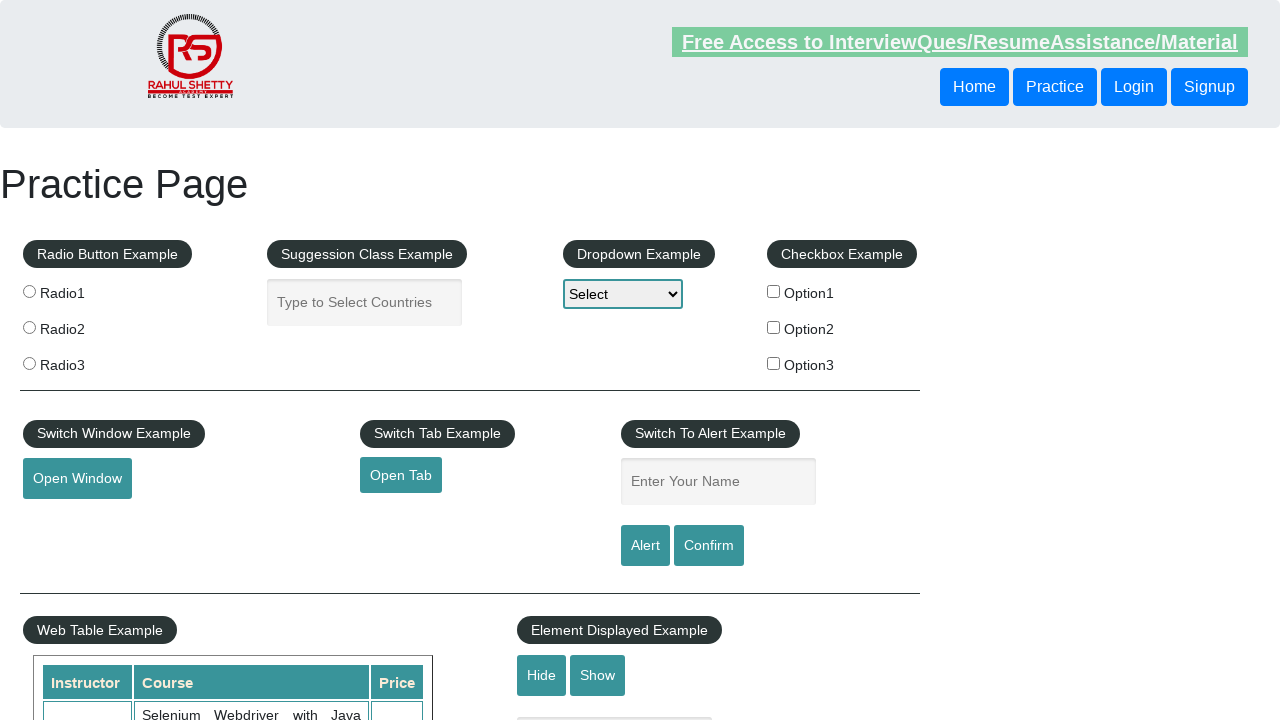